Navigates to NordVPN's IP checking page to verify the current IP address

Starting URL: https://nordvpn.com/what-is-my-ip/

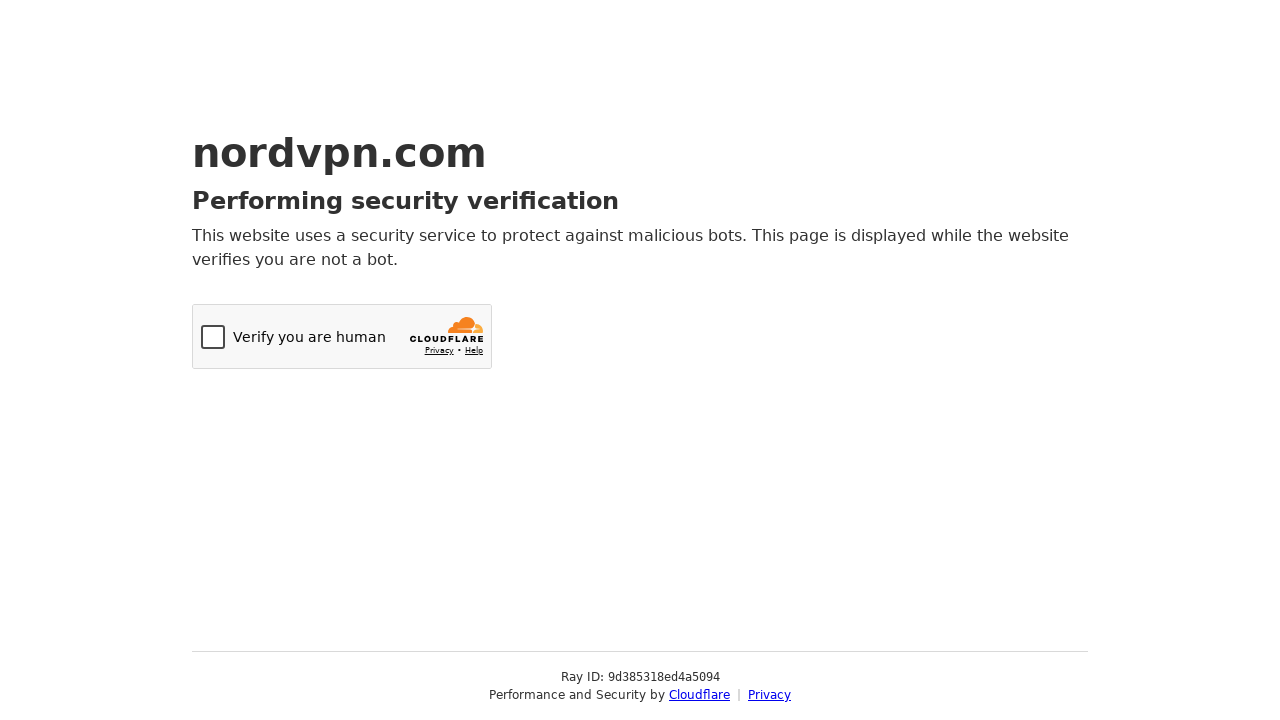

Navigated to NordVPN's IP checking page
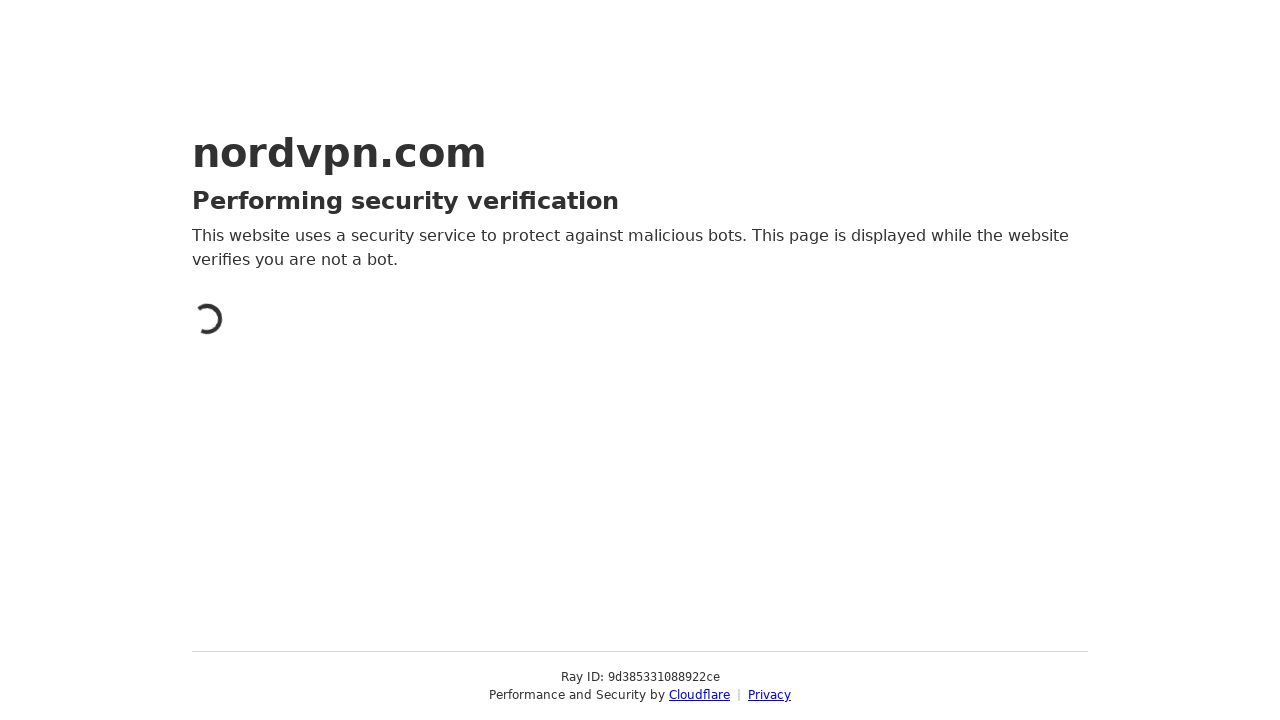

Page fully loaded with network idle state
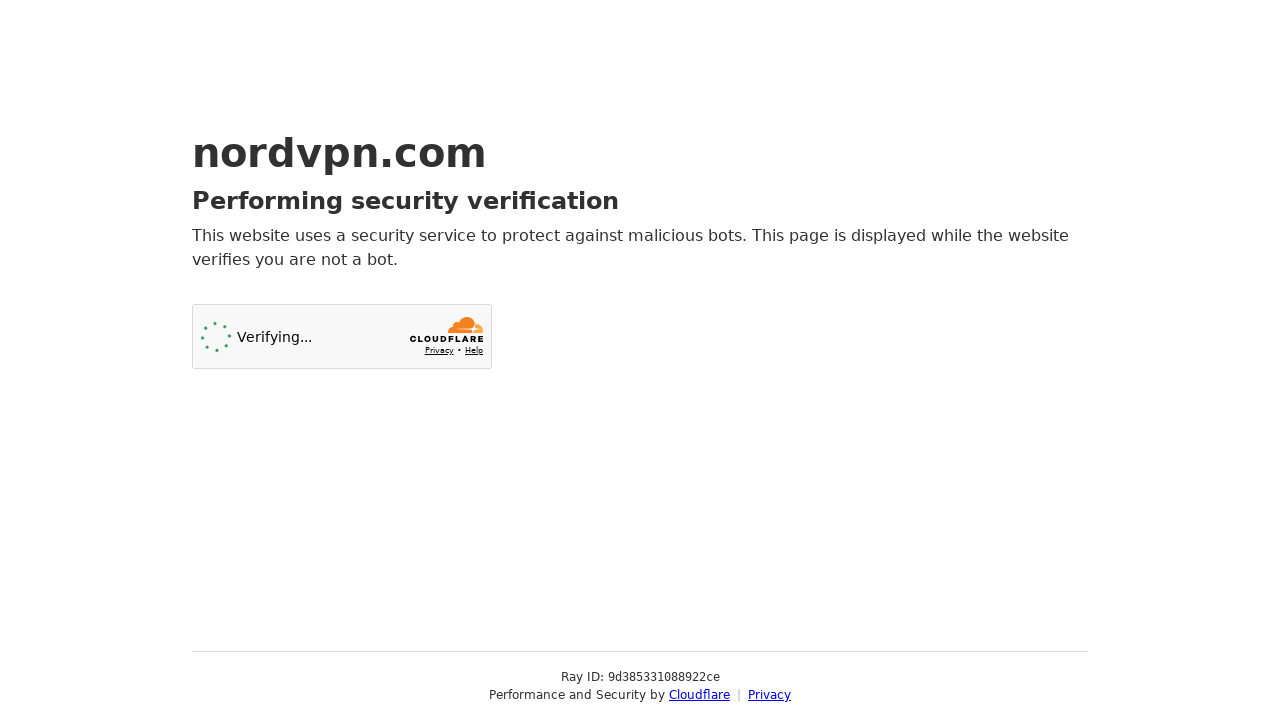

IP information heading is visible on the page
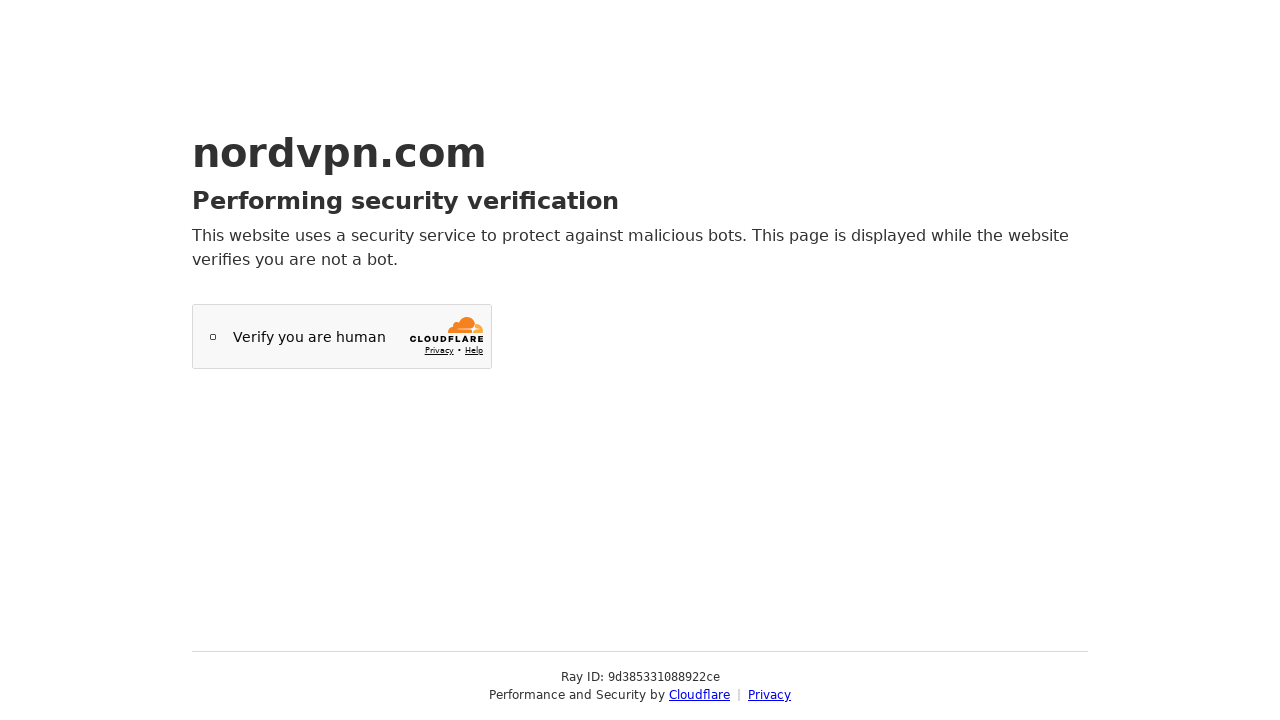

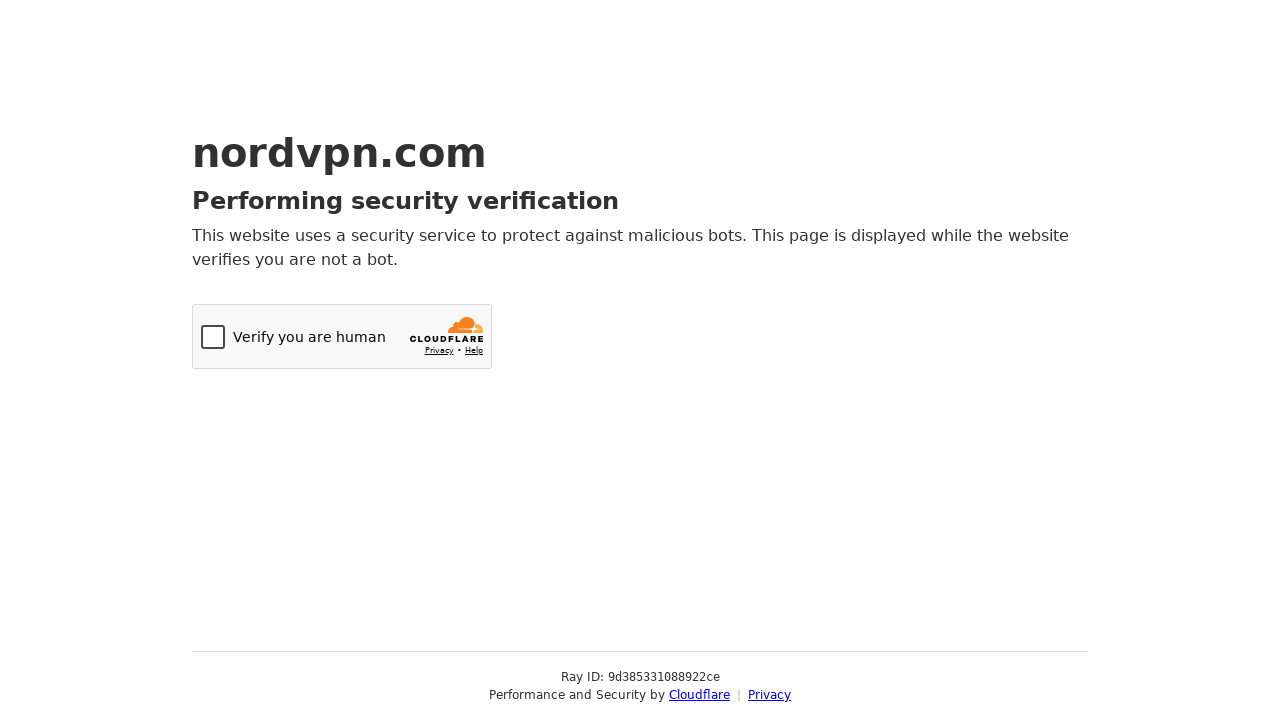